Tests handling of a JavaScript prompt popup by clicking the 'Show Prompt' button, entering text, and accepting it

Starting URL: https://pragmatictesters.github.io/selenium-webdriver-examples/javascript-popups.html

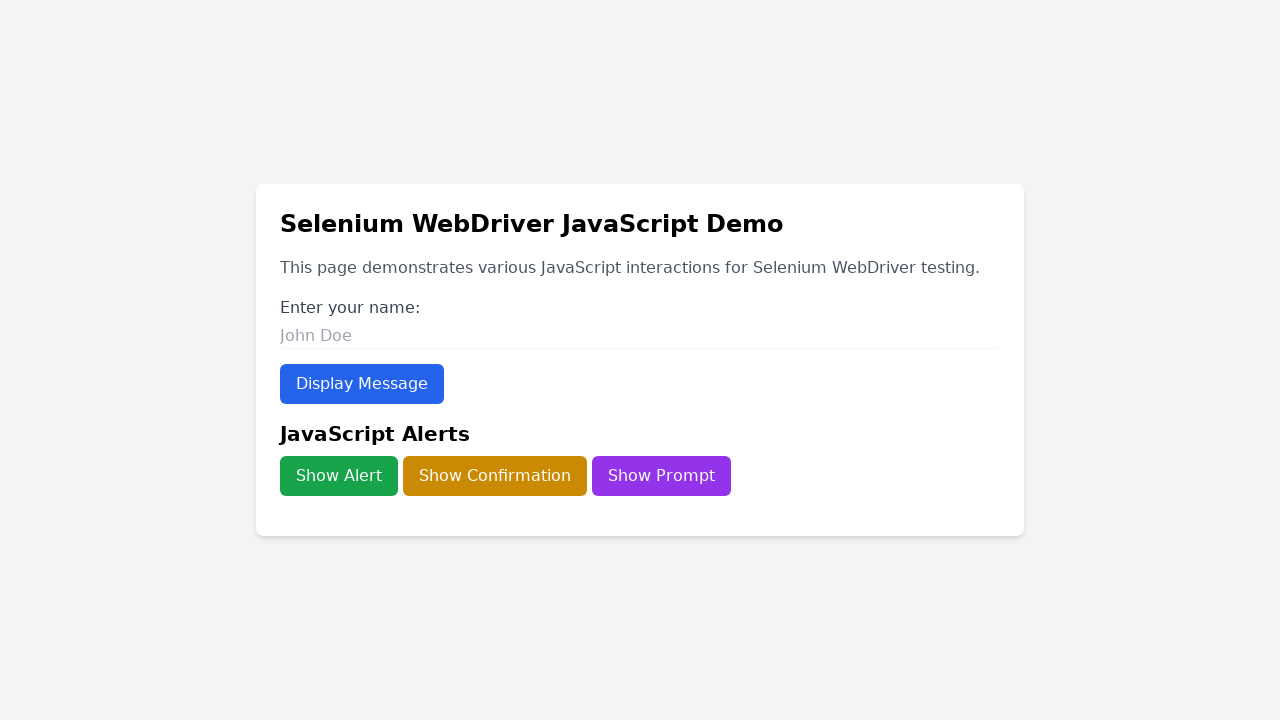

Set up dialog handler to accept prompt with 'Test message'
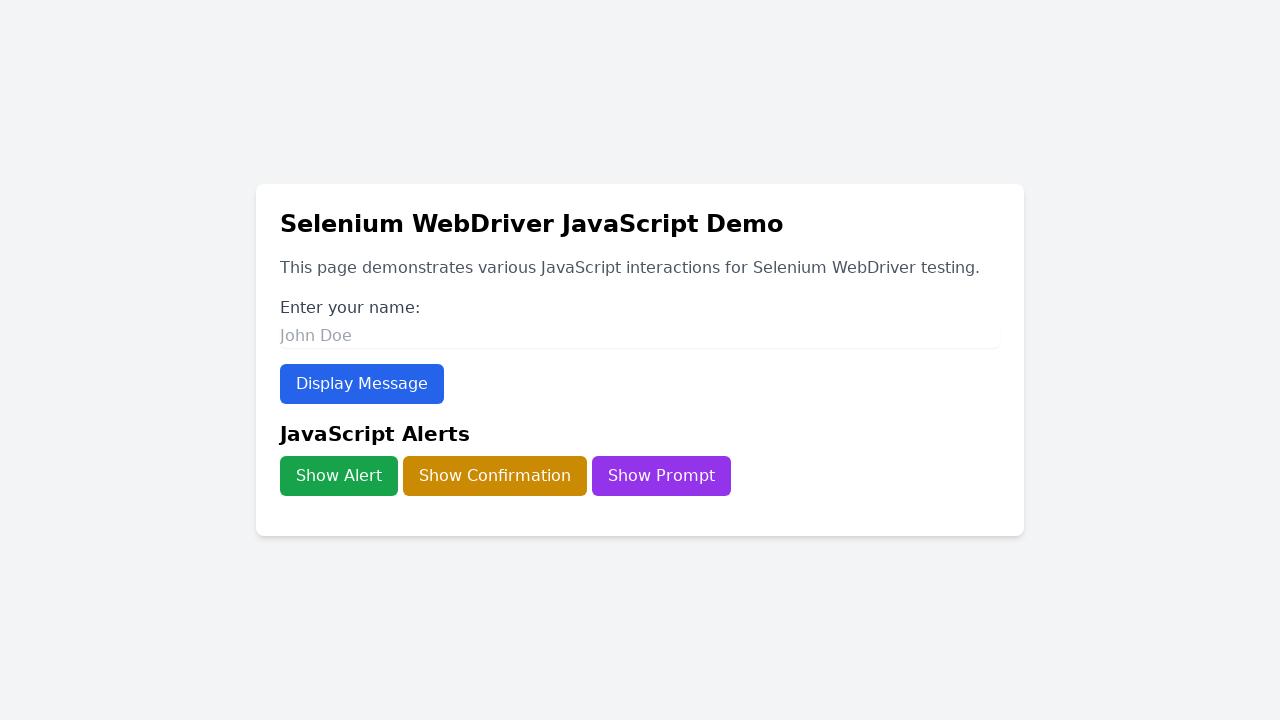

Clicked 'Show Prompt' button to trigger prompt popup at (662, 476) on button:text('Show Prompt')
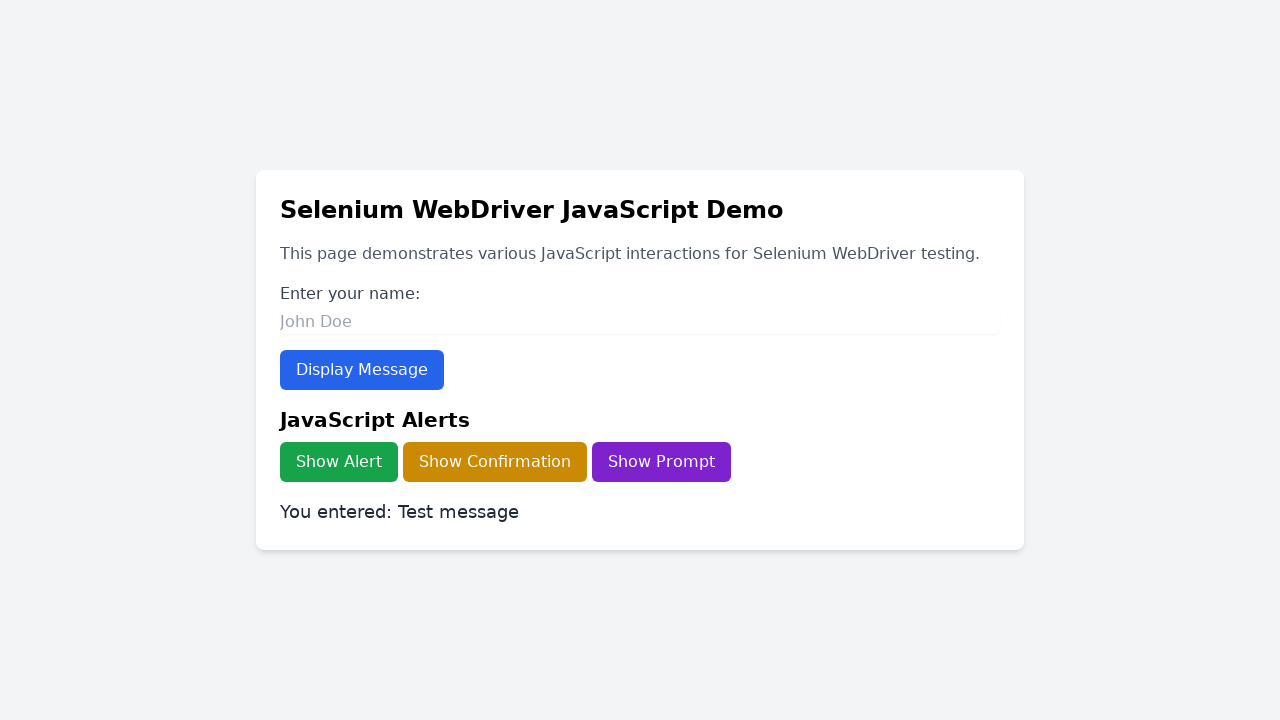

Output message appeared after accepting prompt
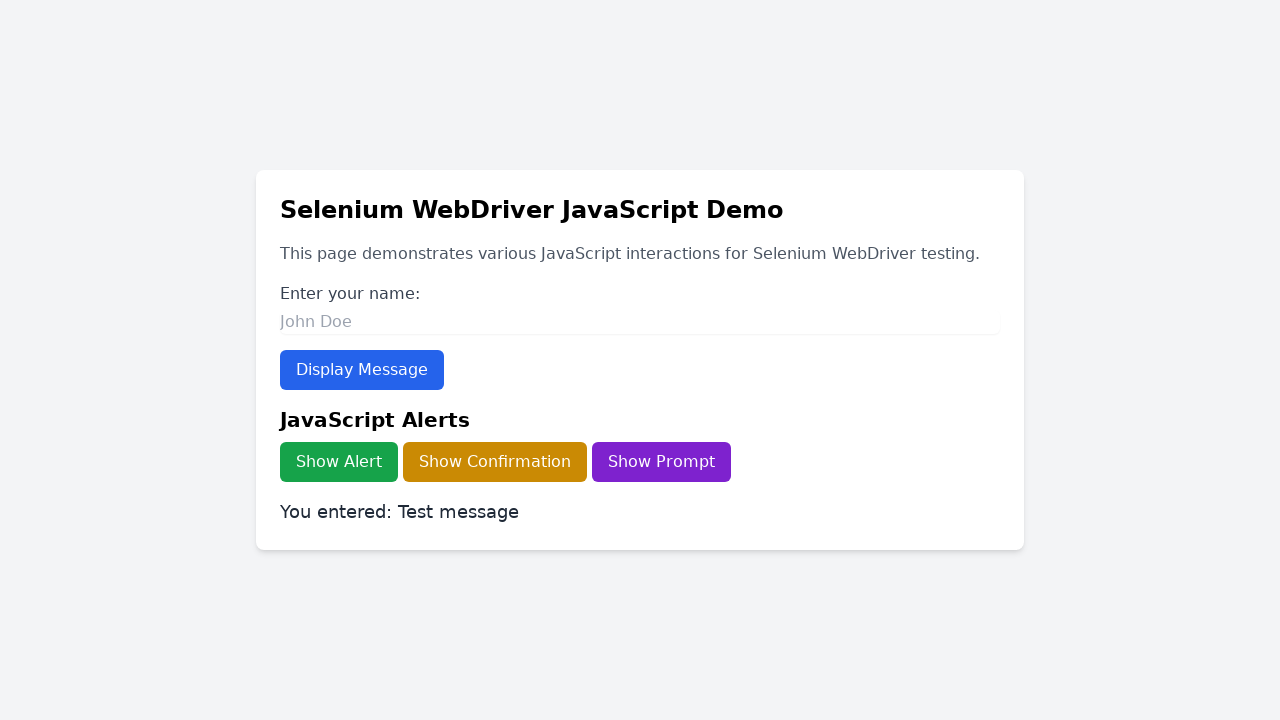

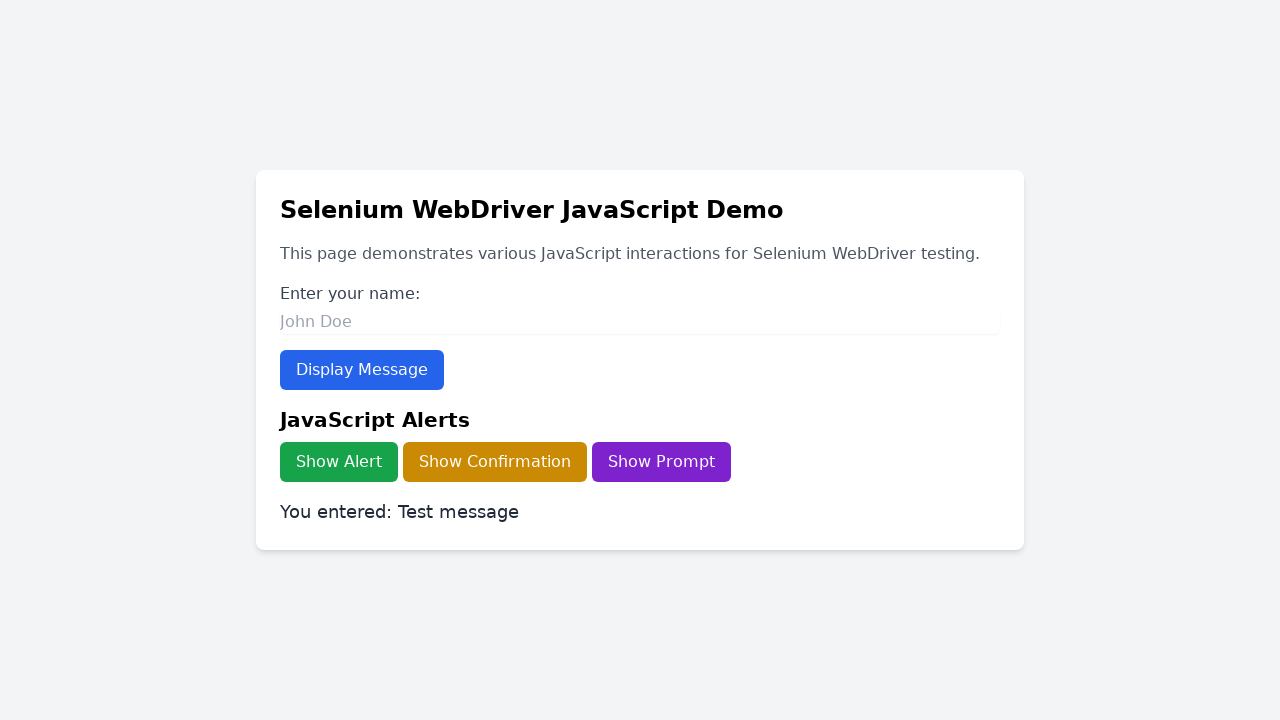